Navigates to zlti.com homepage and verifies that anchor links are present on the page

Starting URL: http://www.zlti.com

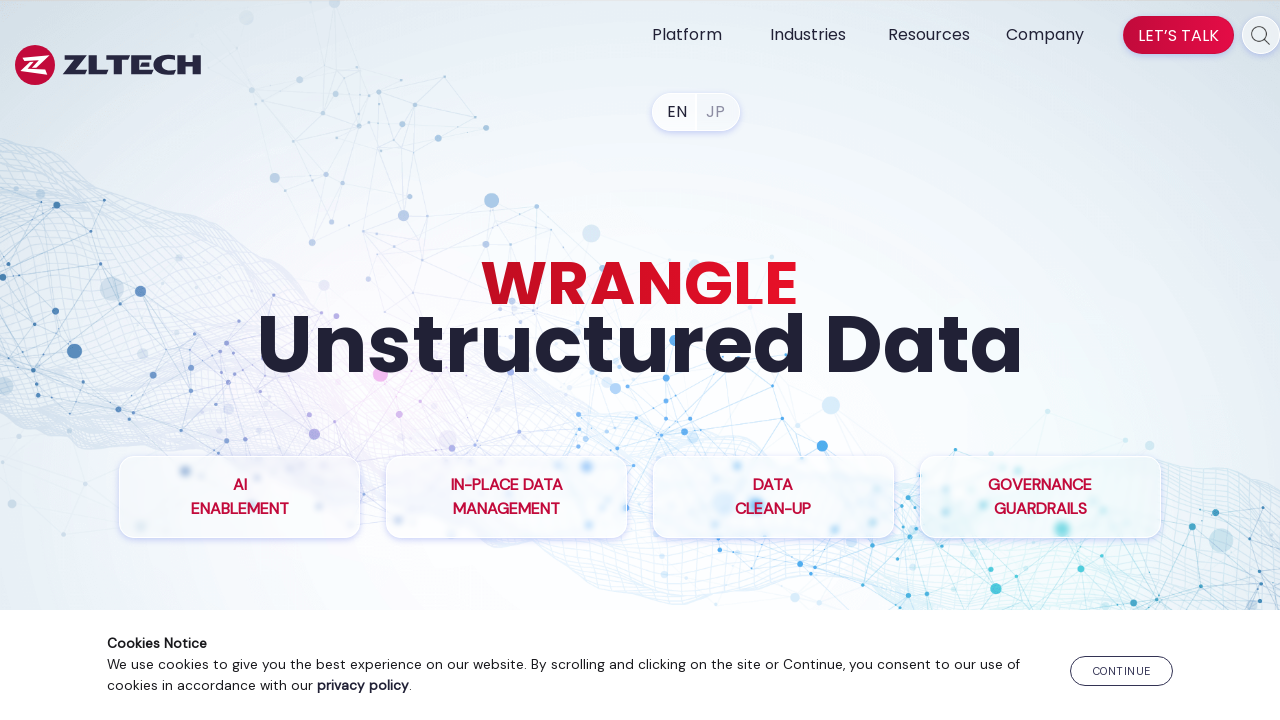

Navigated to zlti.com homepage
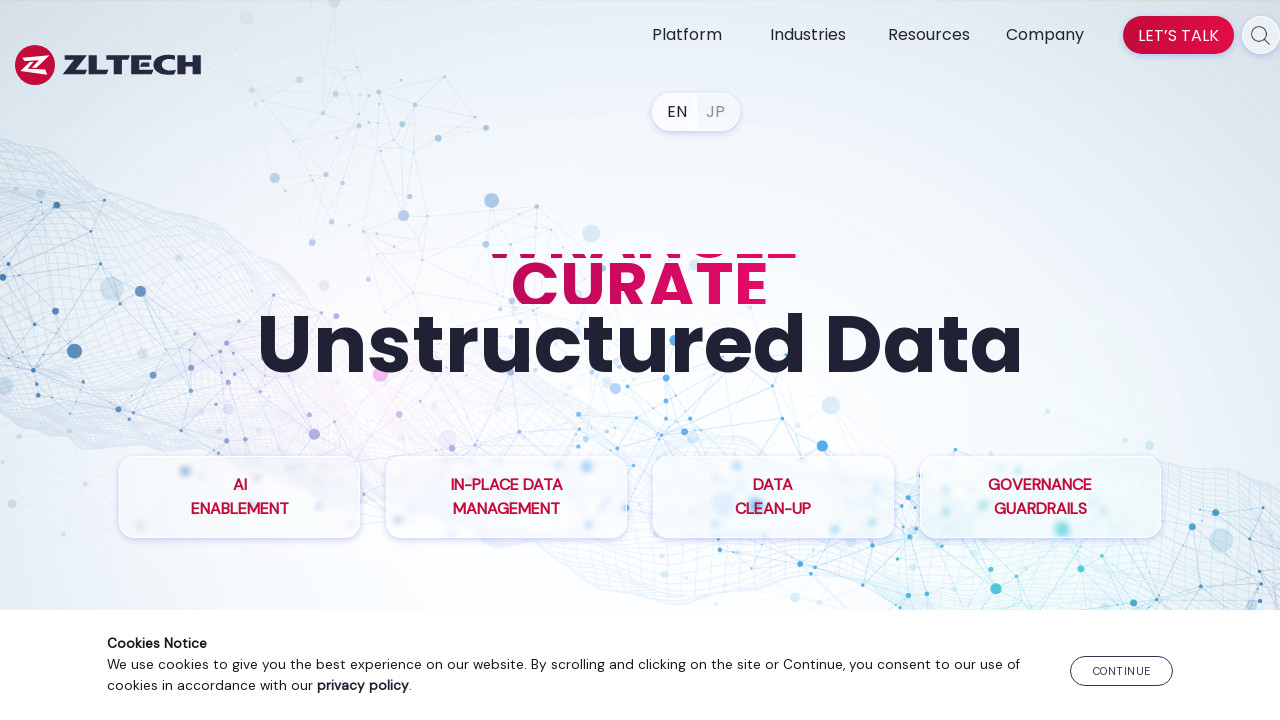

Waited for anchor links to load on the page
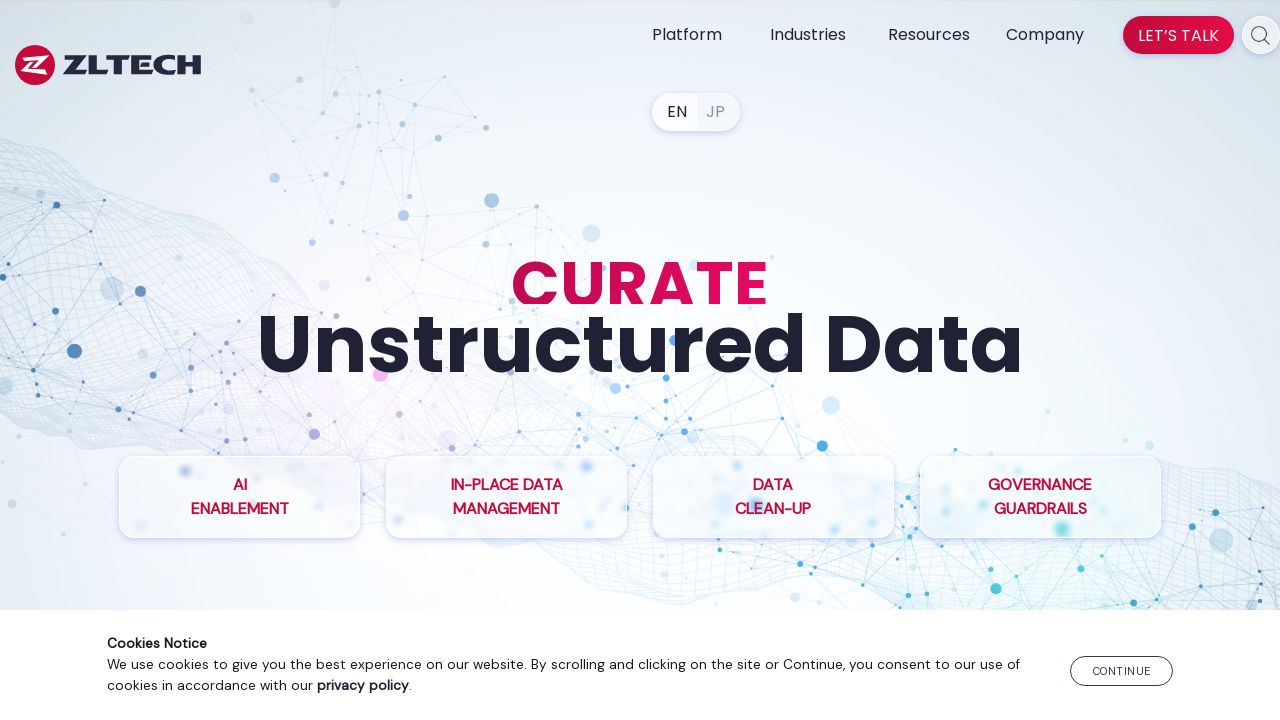

Located all anchor links on the page
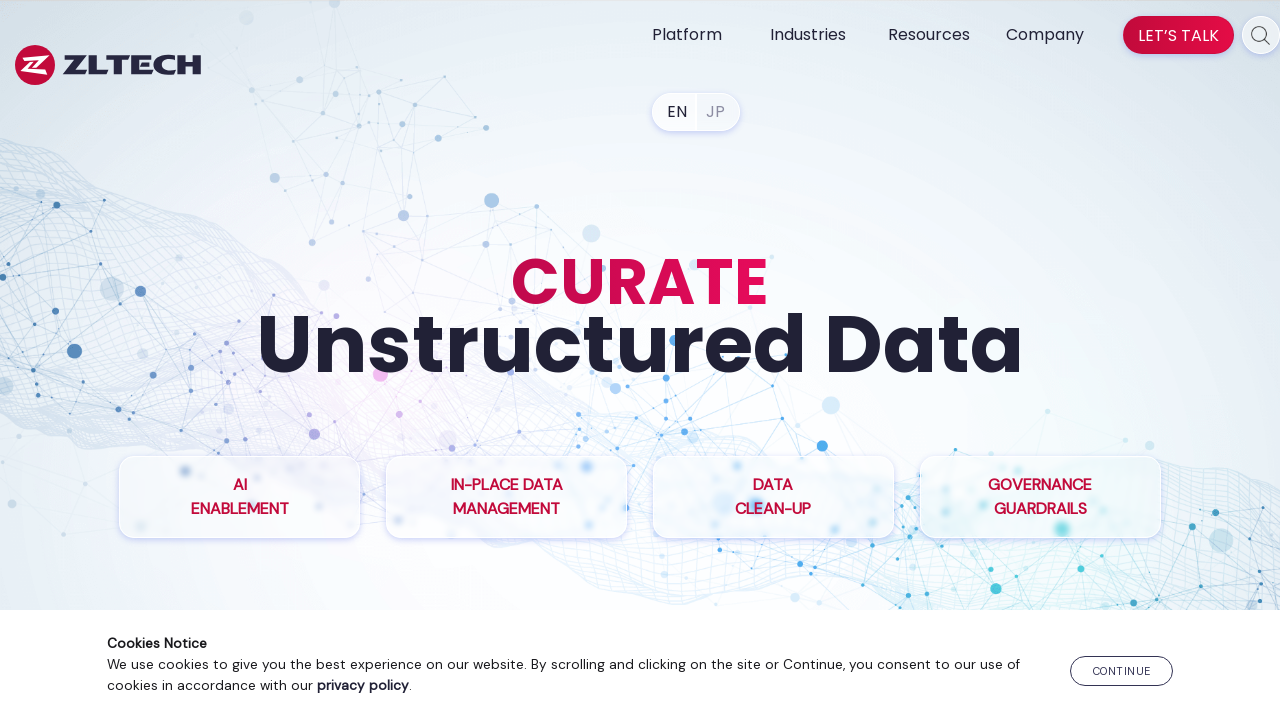

Verified that anchor links are present on the page (found 79 links)
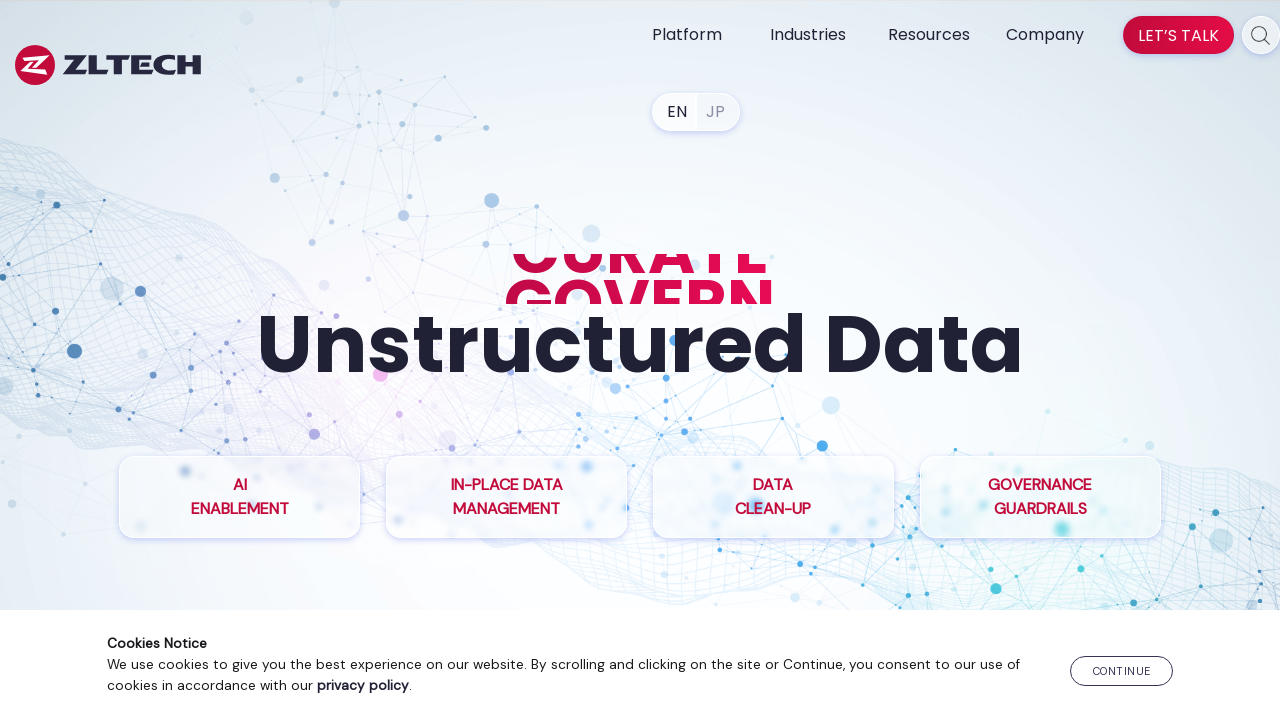

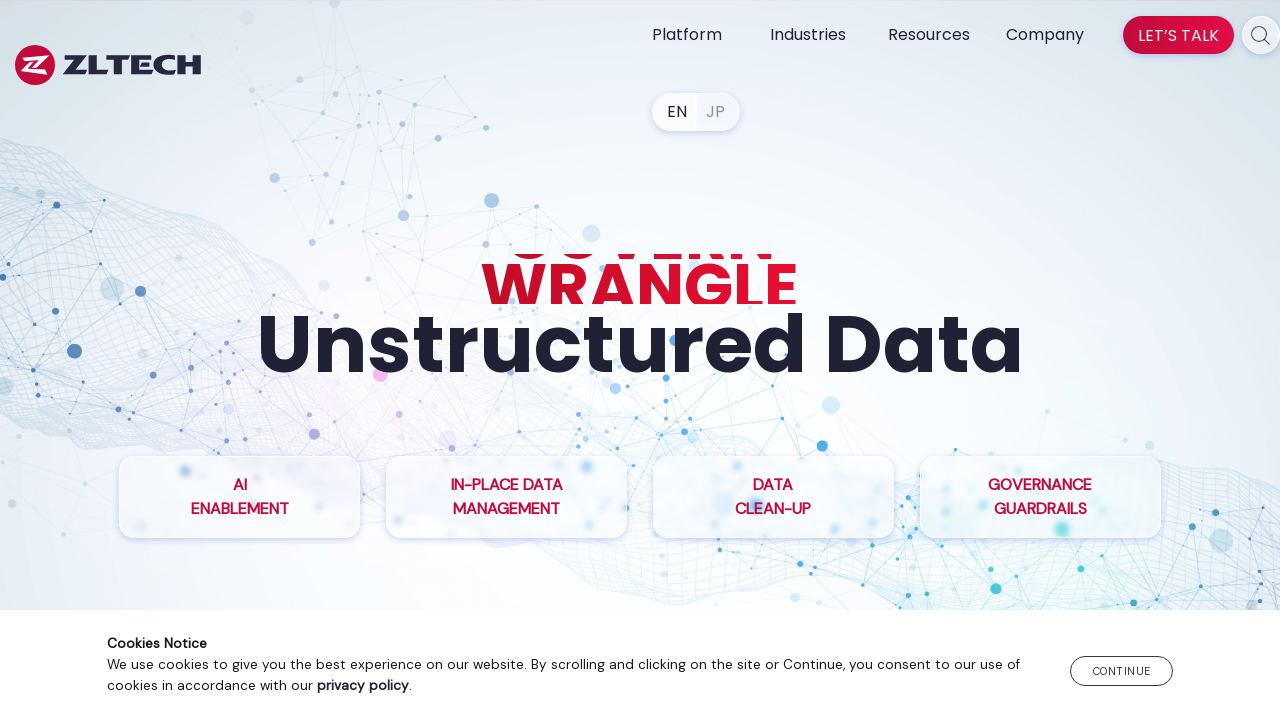